Tests dropdown selection functionality by selecting different options using various methods (by text, by index, and by value)

Starting URL: https://www.letskodeit.com/practice

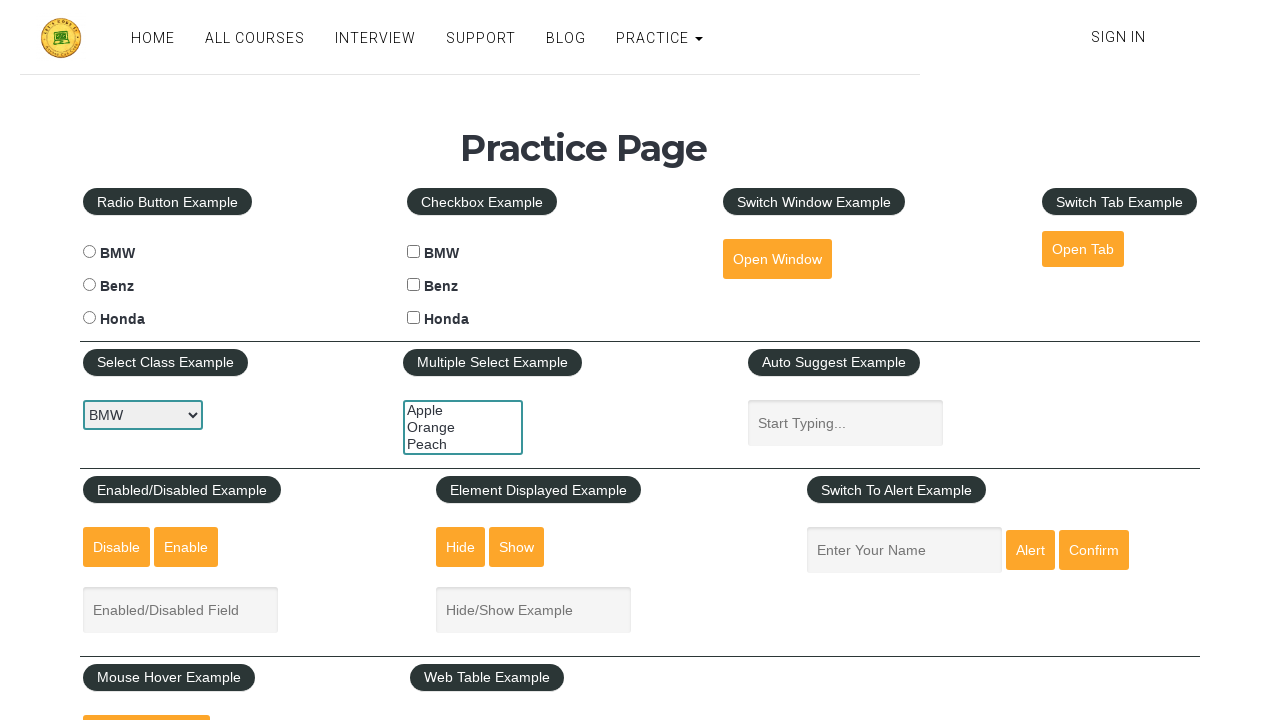

Selected Honda from dropdown by visible text on #carselect
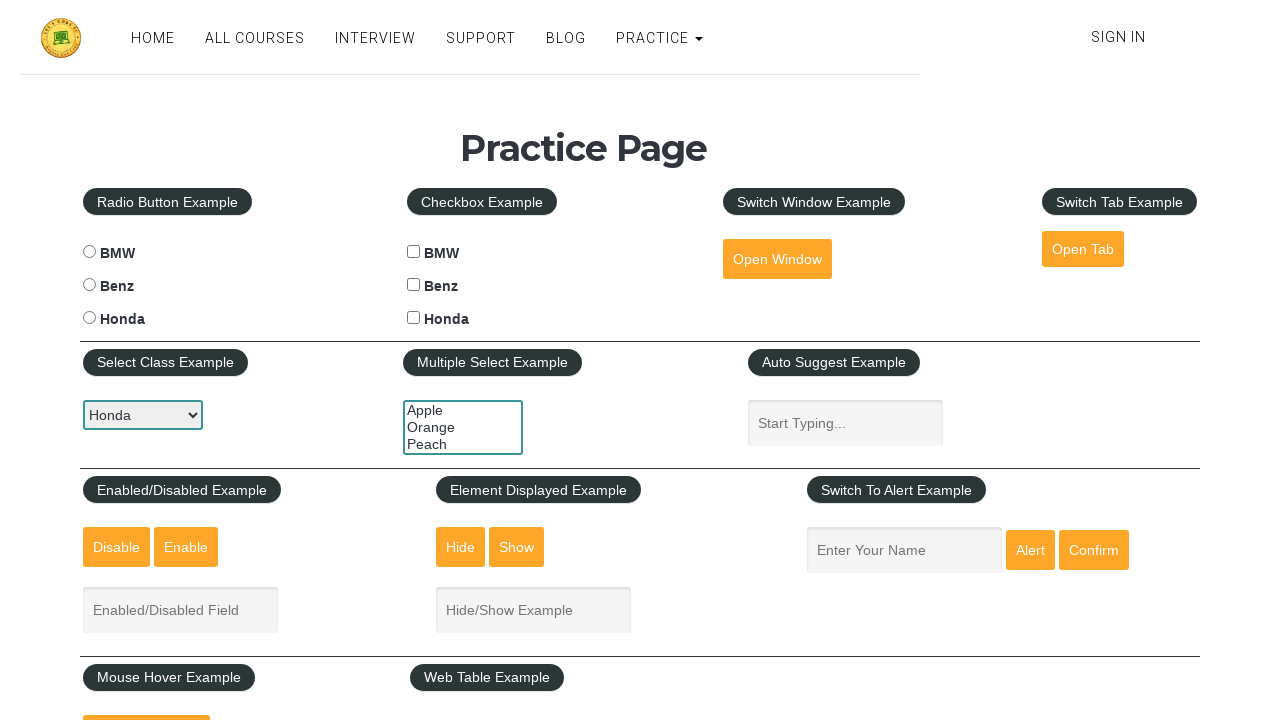

Selected first option (BMW) from dropdown by index on #carselect
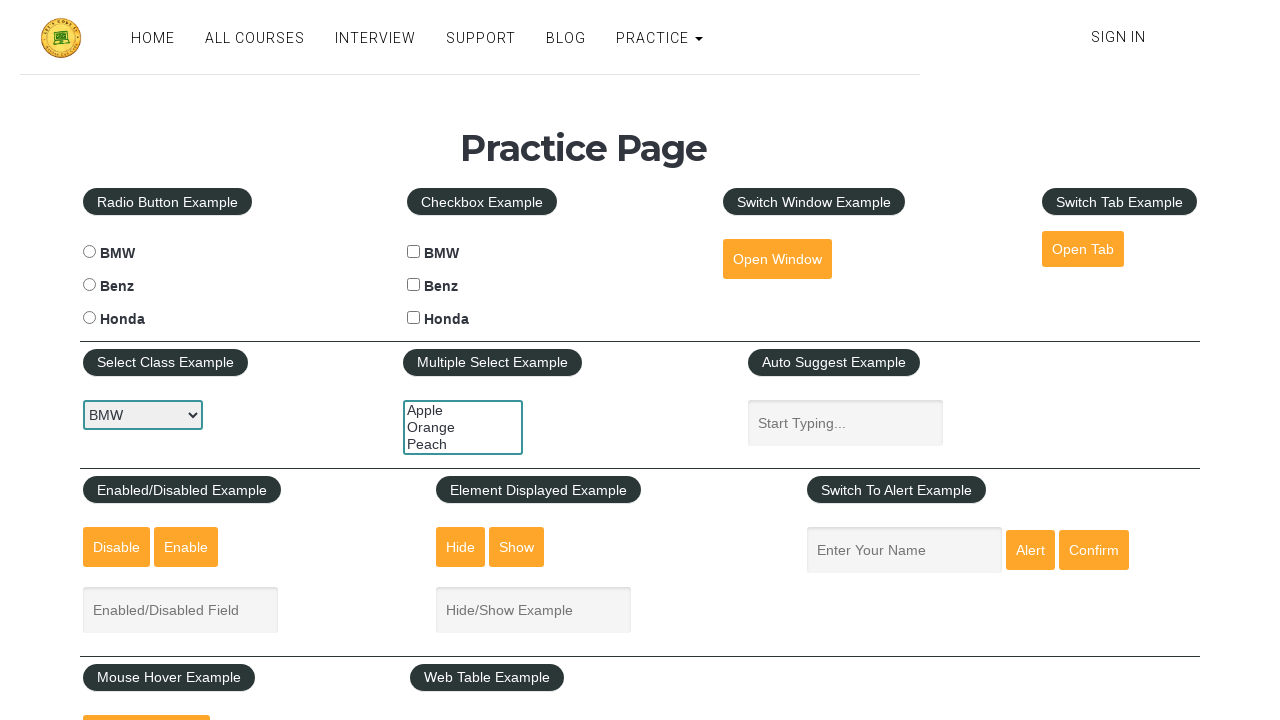

Selected Benz from dropdown by value on #carselect
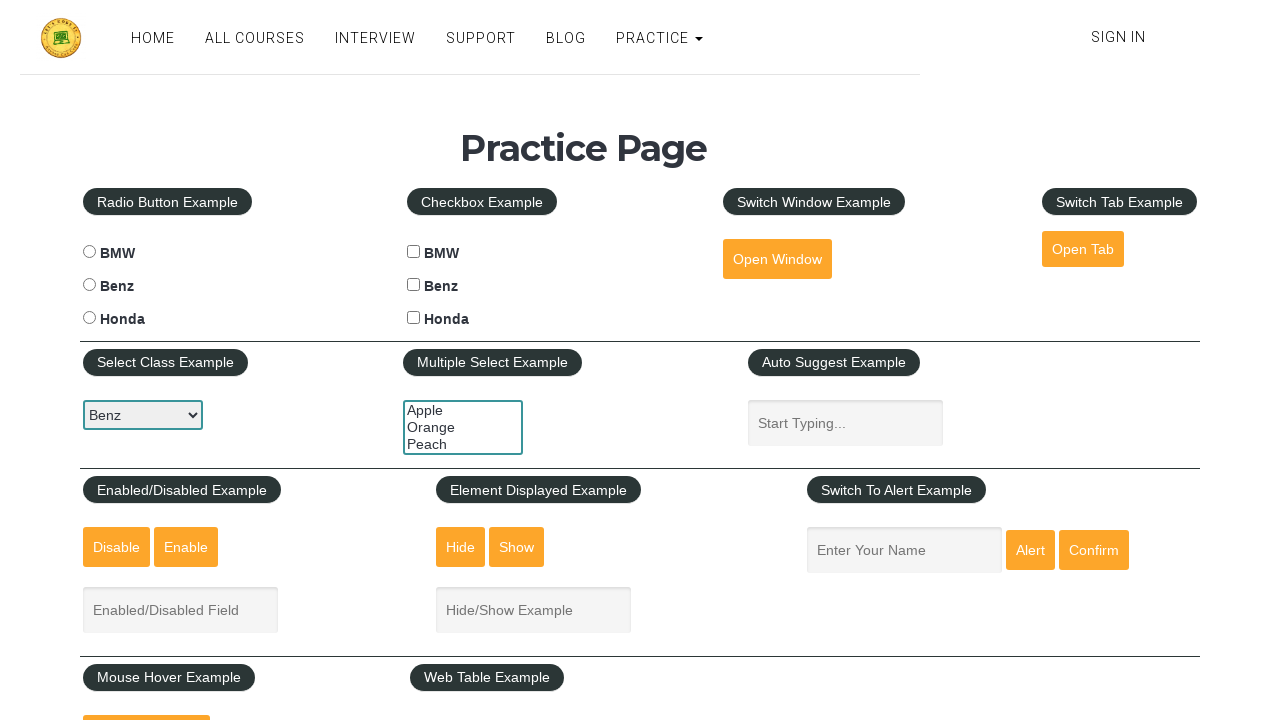

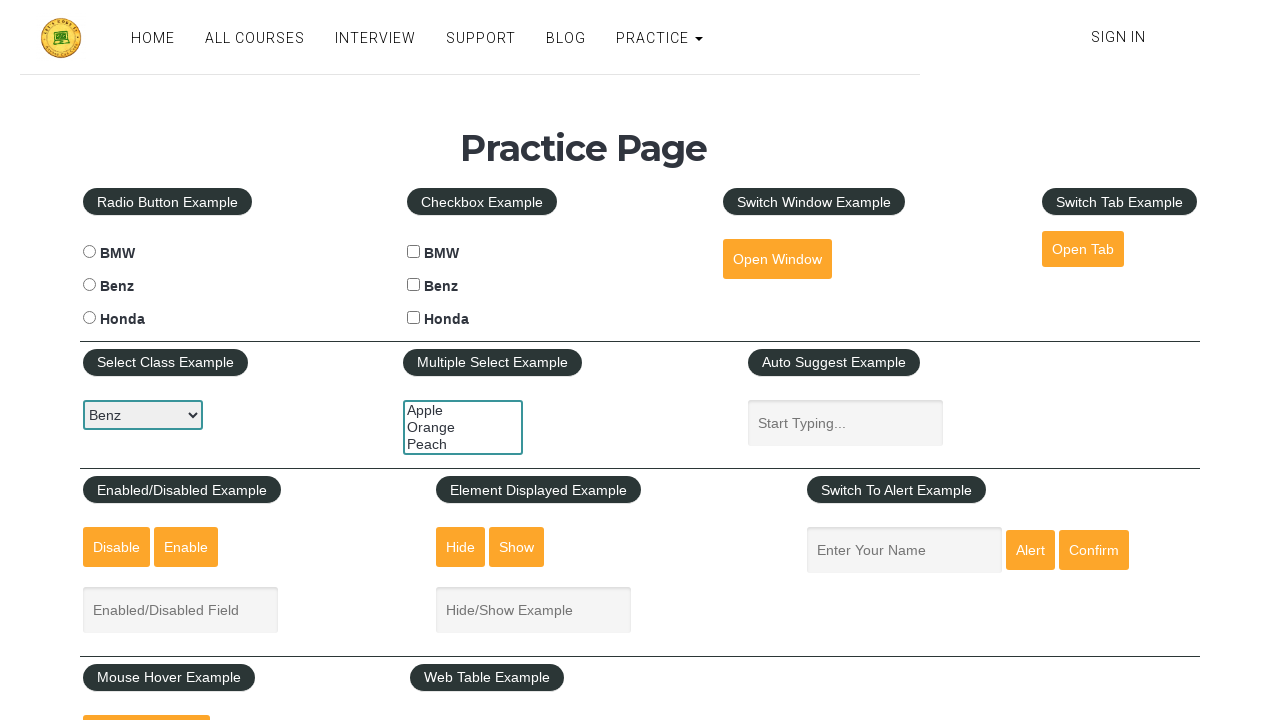